Tests password generation with numeric inputs "111" as master and "333" as site

Starting URL: http://angel.net/~nic/passwd.current.html

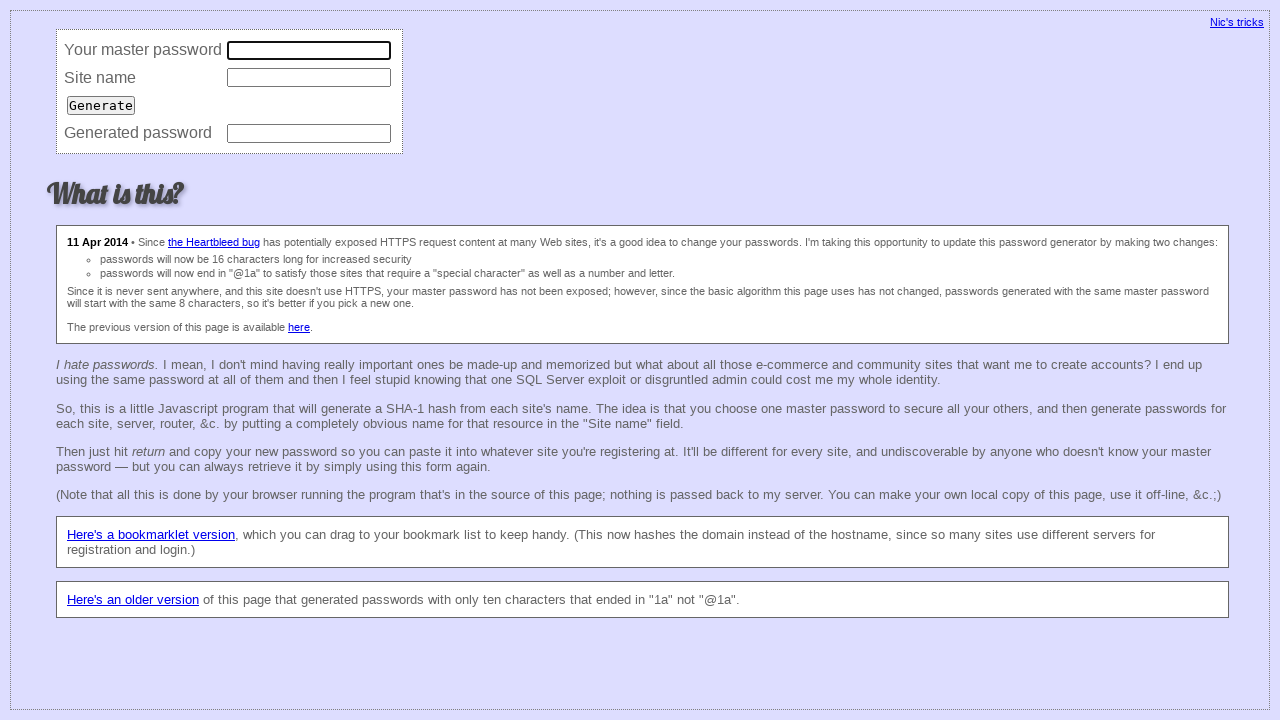

Filled master password field with '111' on input[name='master']
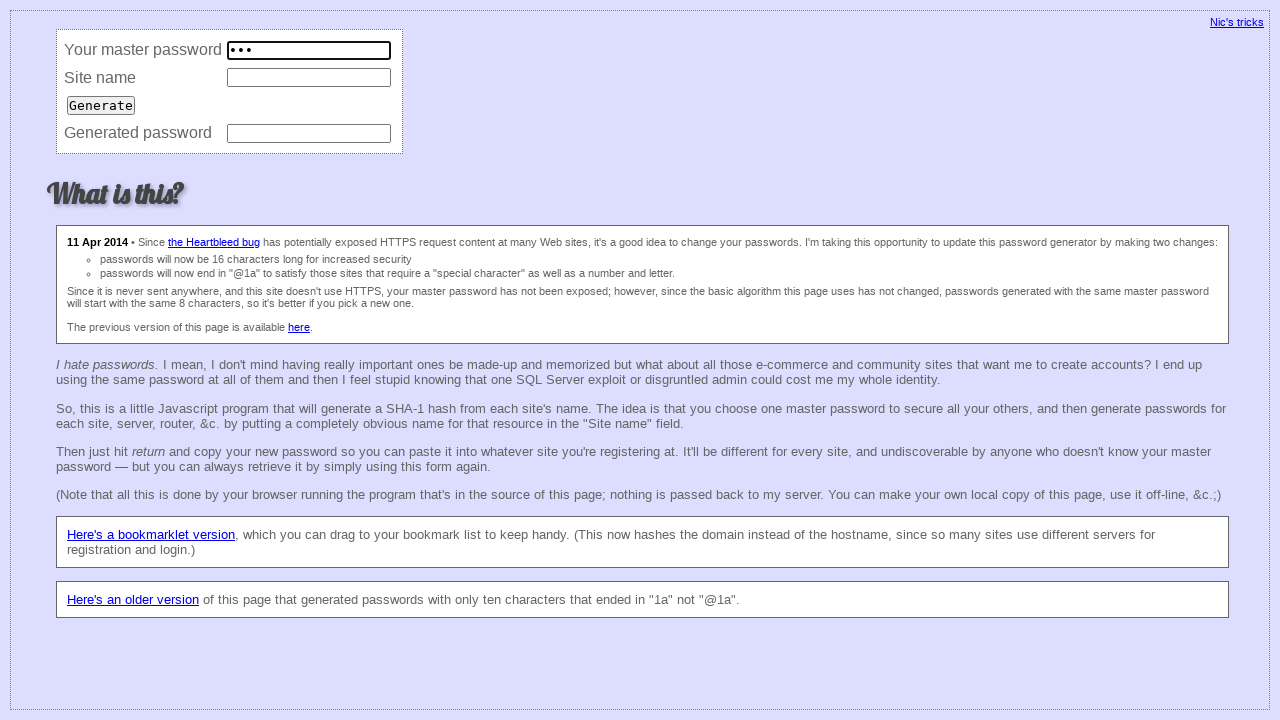

Filled site name field with '333' on input[name='site']
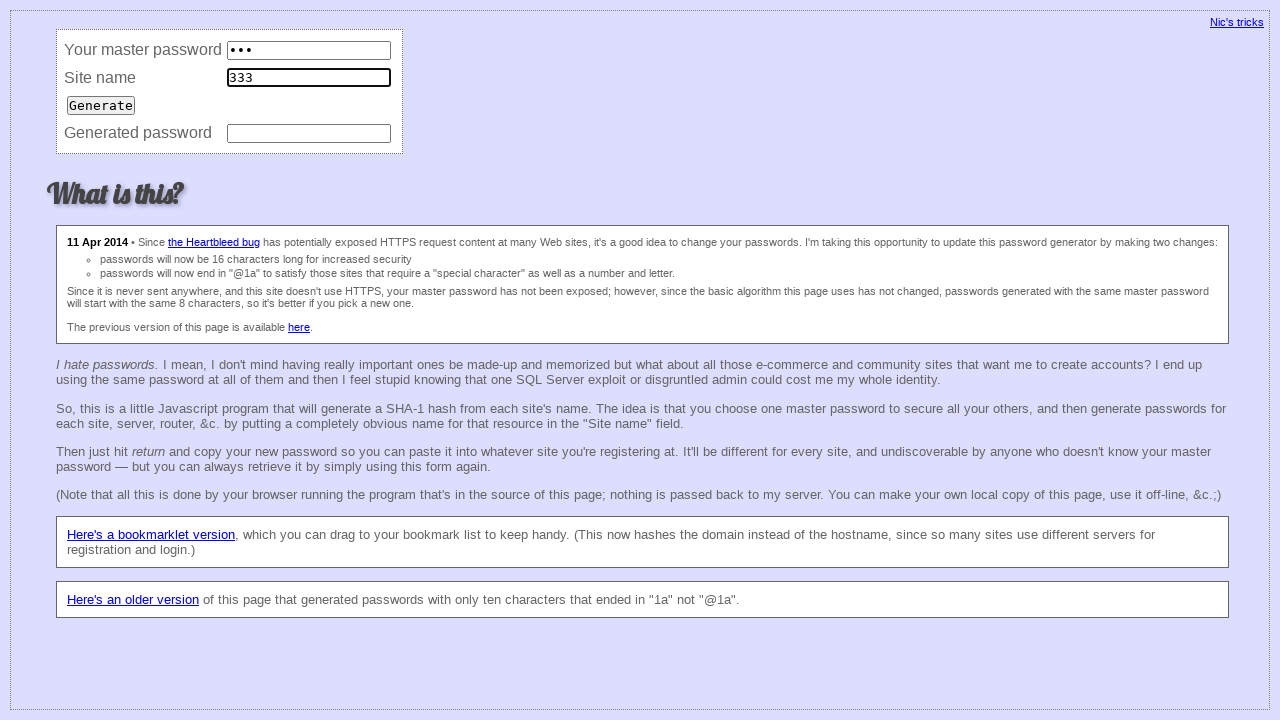

Clicked generate button to create password at (101, 105) on input[type='submit']
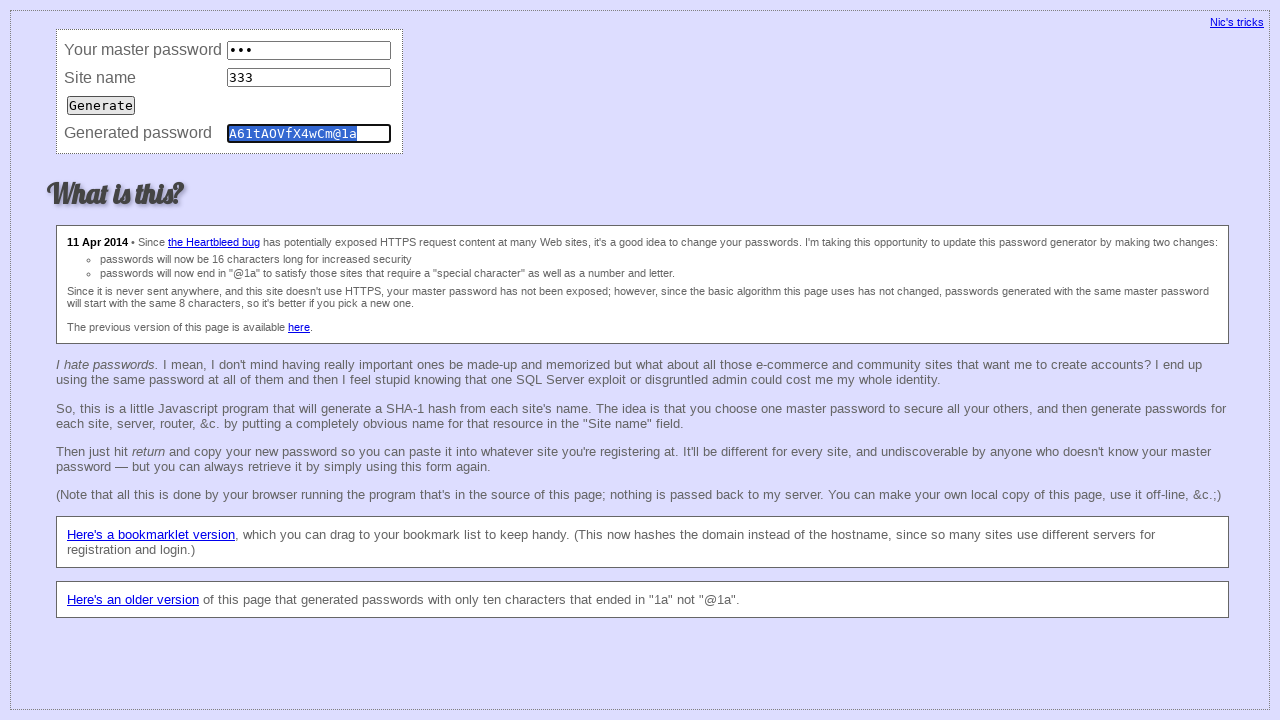

Retrieved generated password value from password field
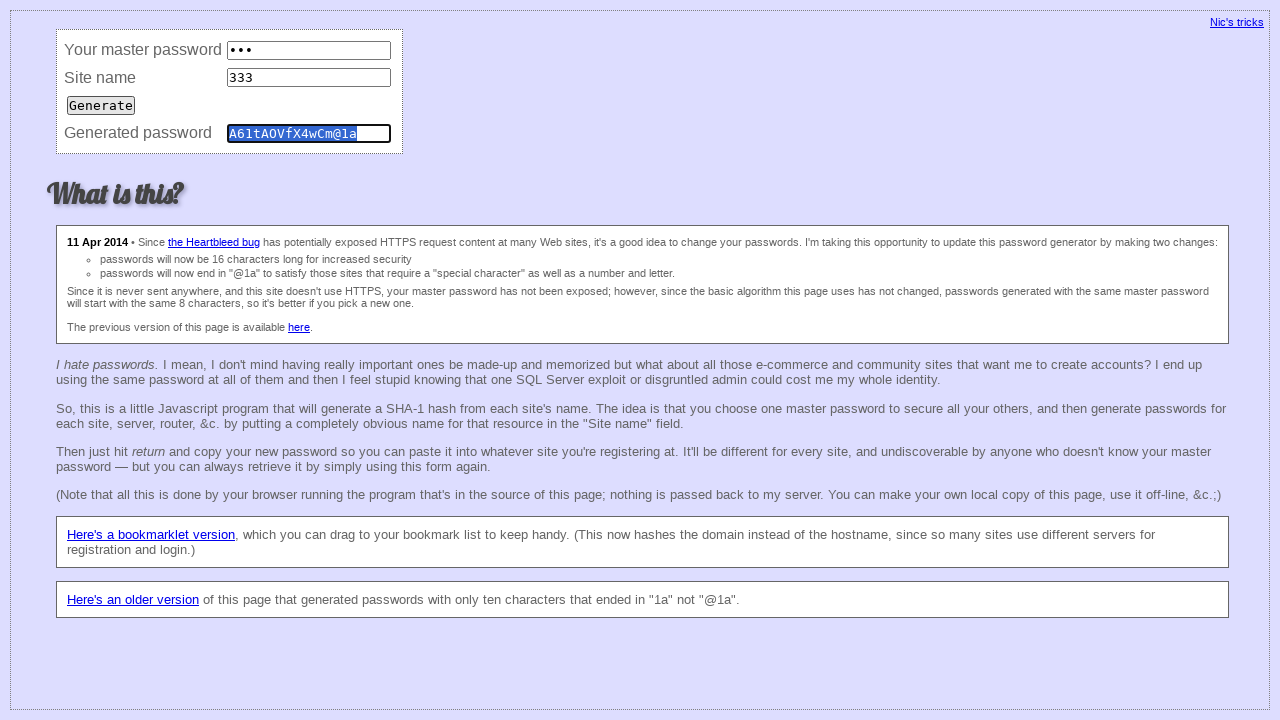

Verified generated password matches expected value 'A61tAOVfX4wCm@1a'
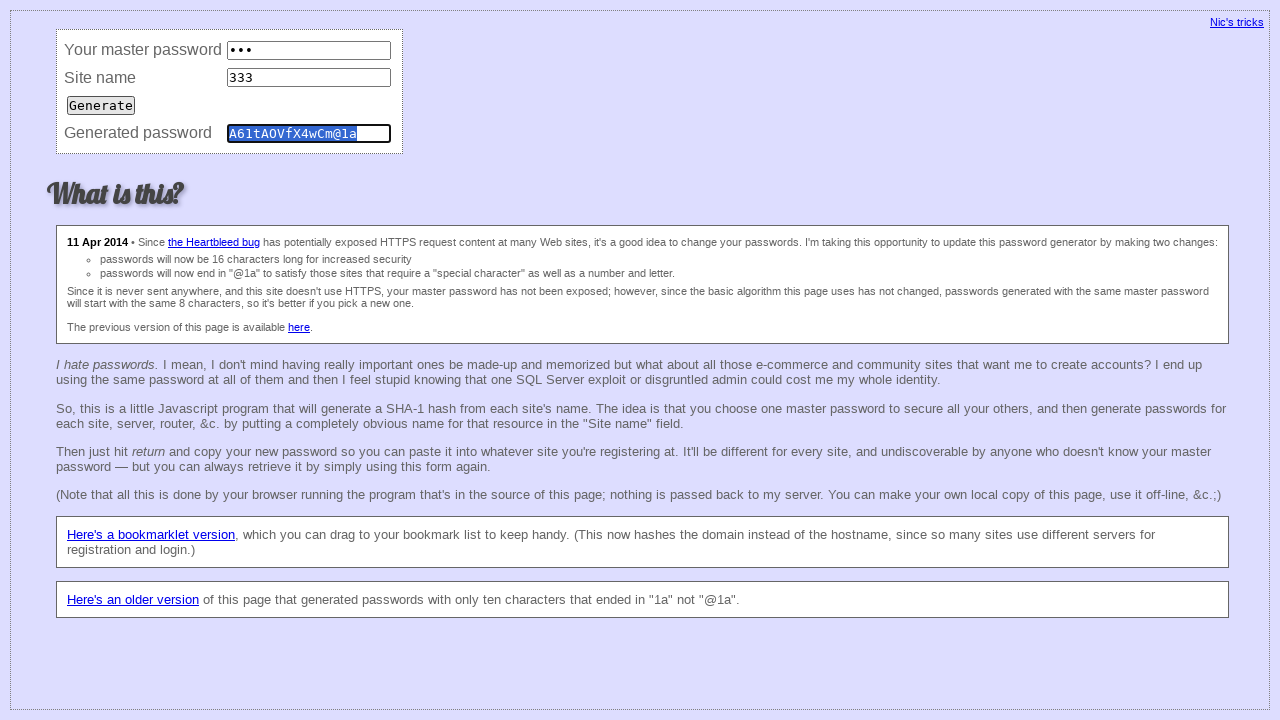

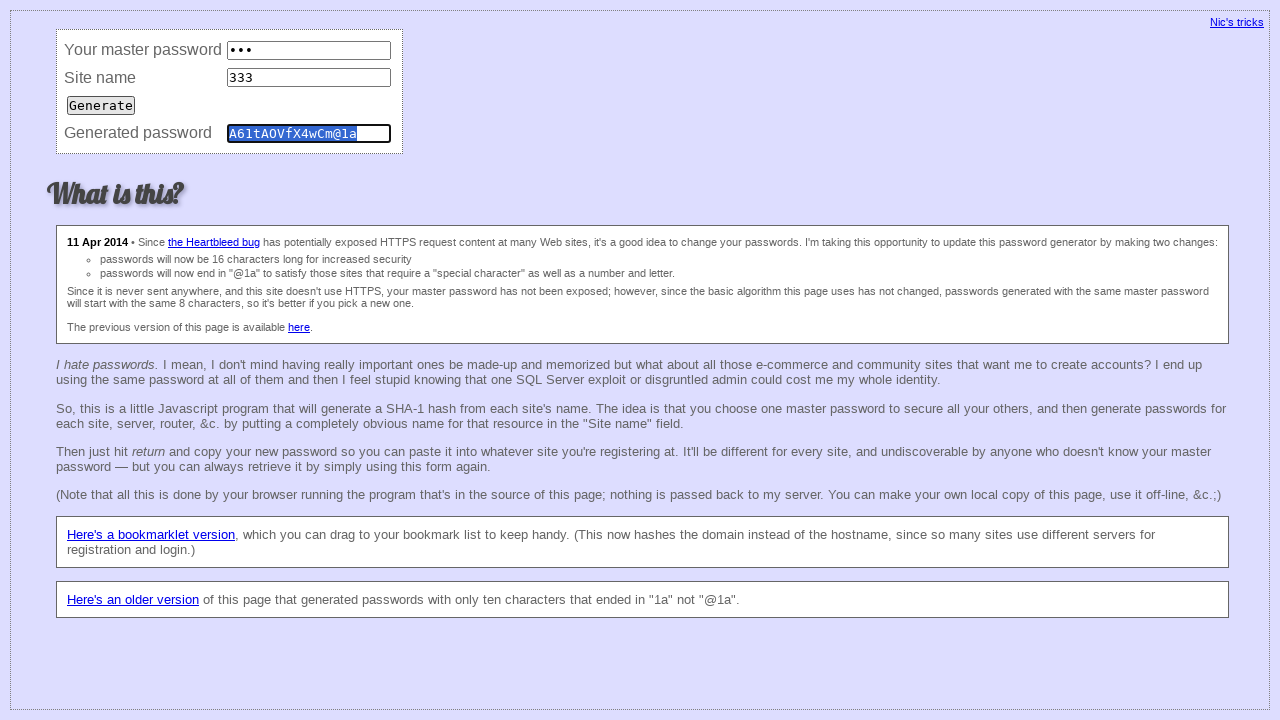